Tests file upload functionality by selecting a file and uploading it to the server

Starting URL: https://the-internet.herokuapp.com/upload

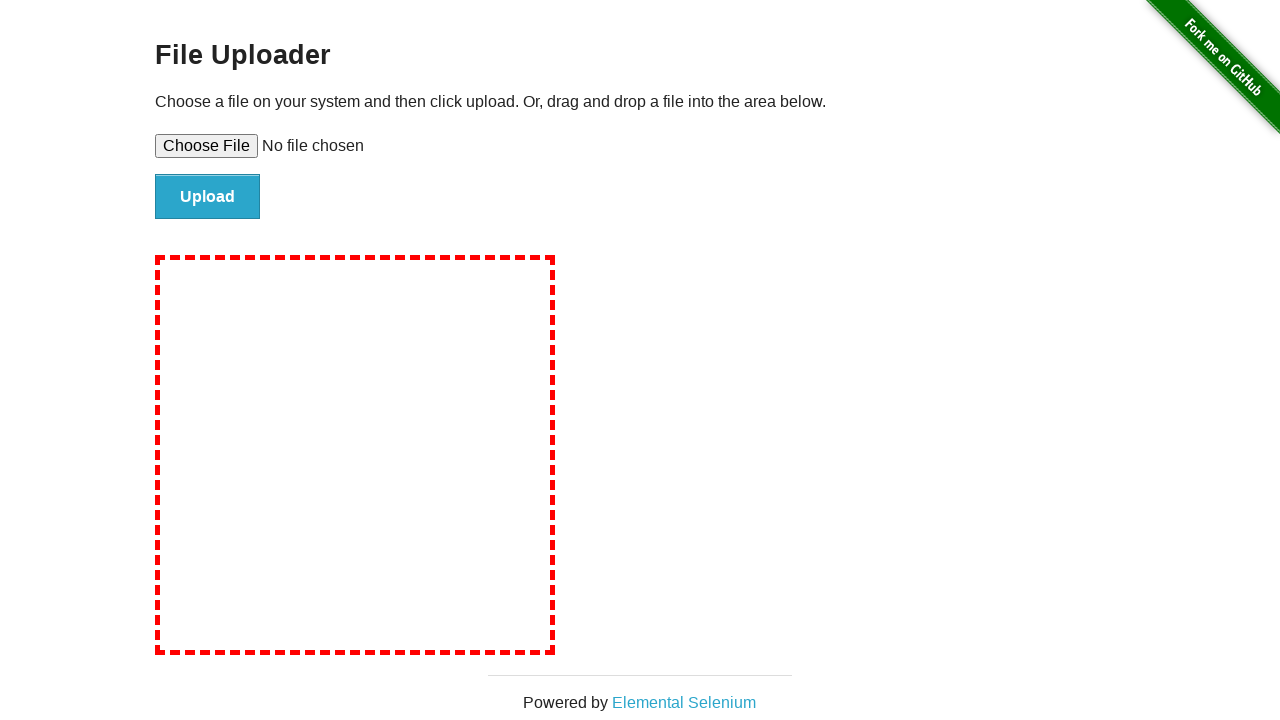

Verified file upload element is visible
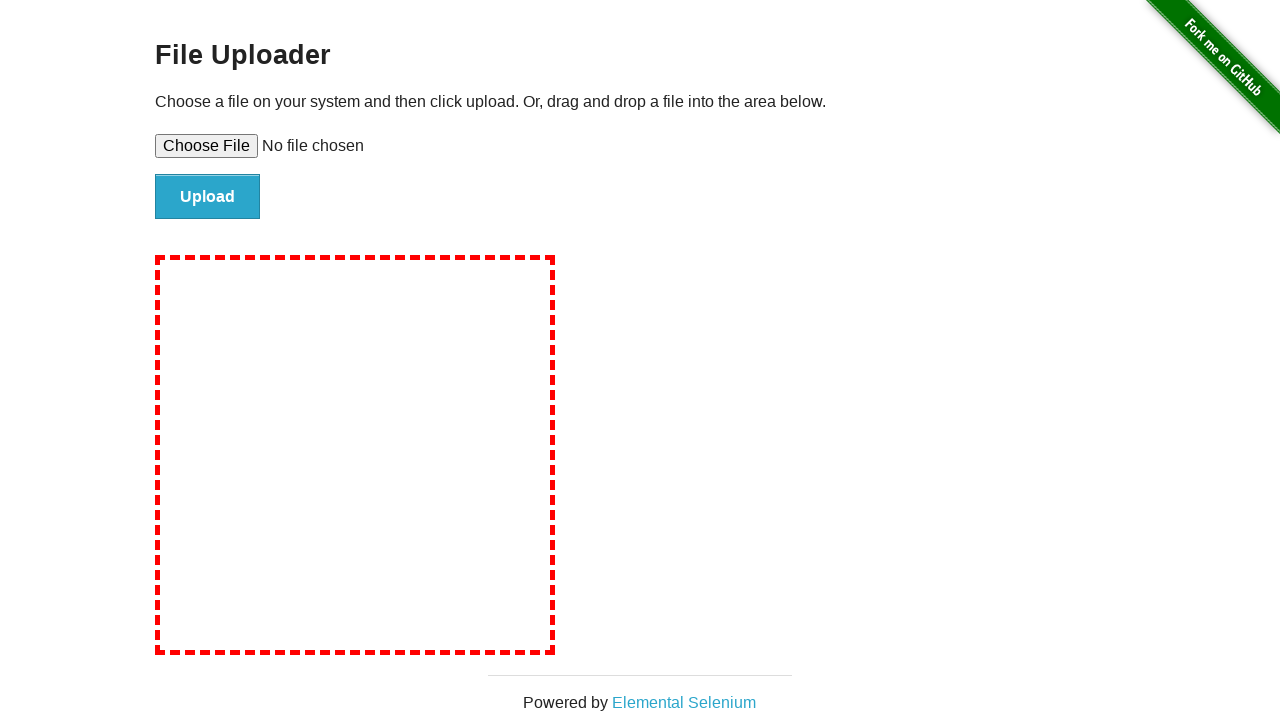

Selected temporary test file for upload
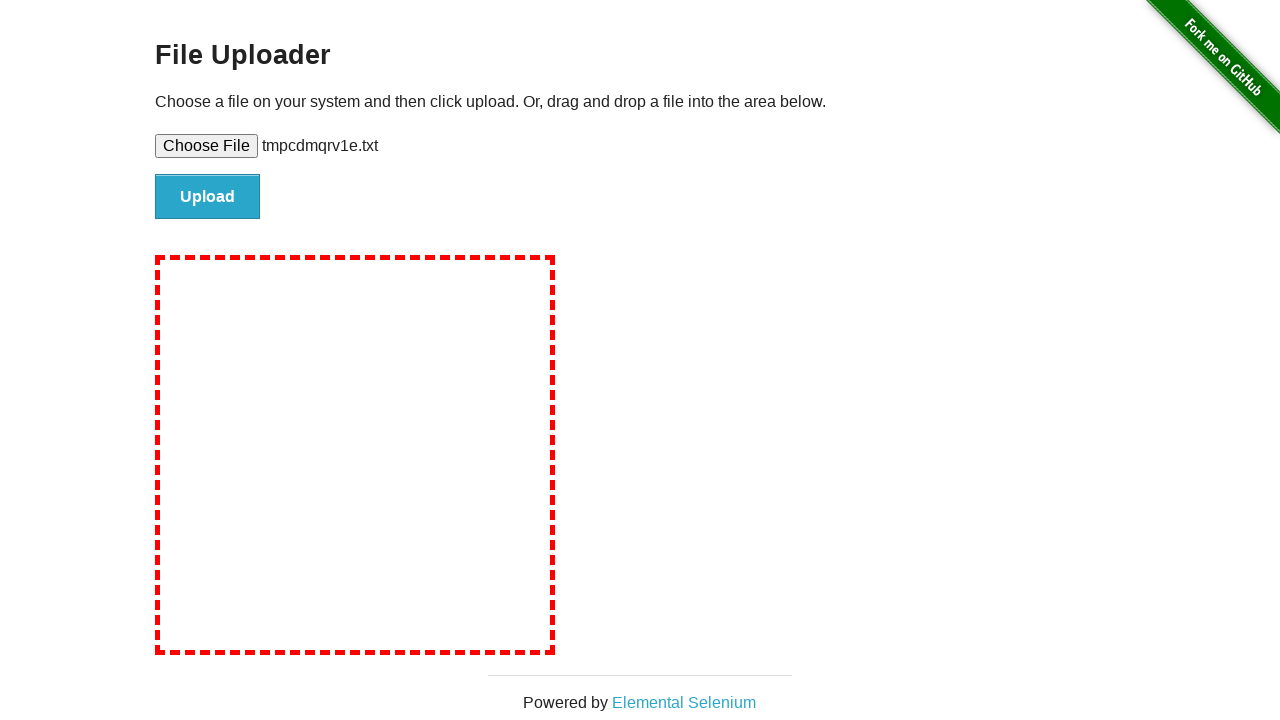

Clicked upload button to submit file at (208, 197) on #file-submit
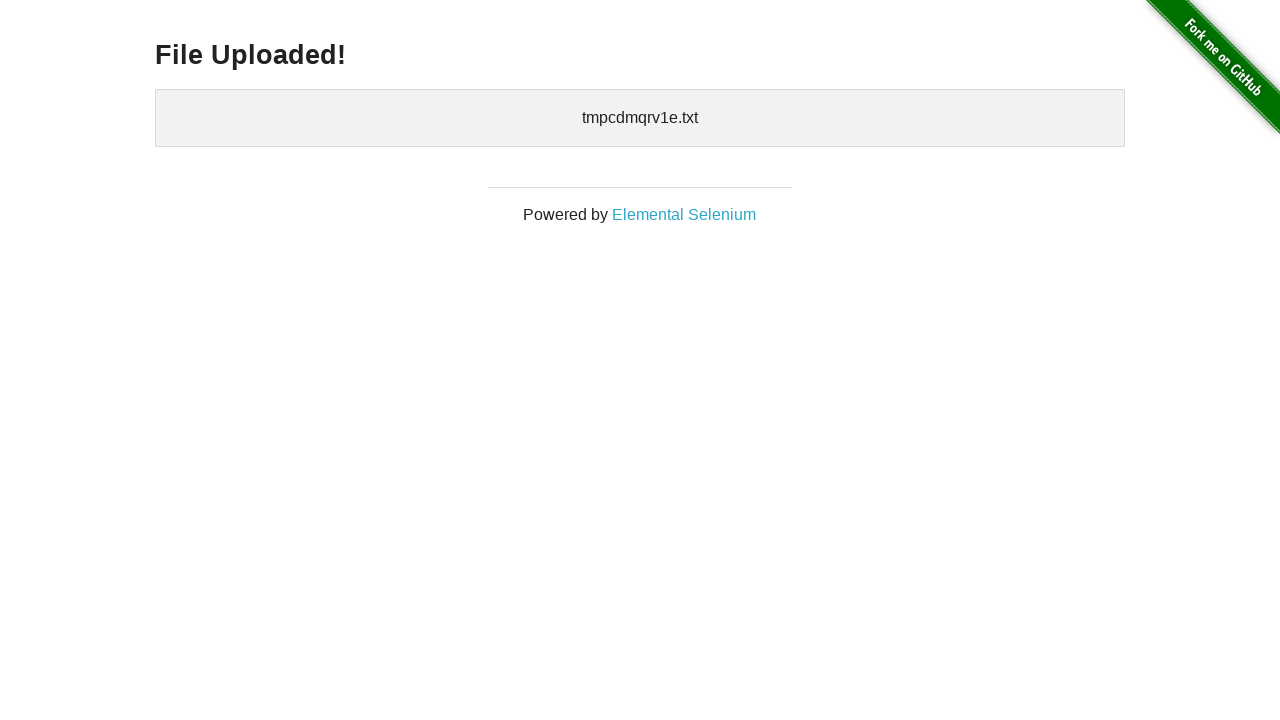

File upload completed and results displayed
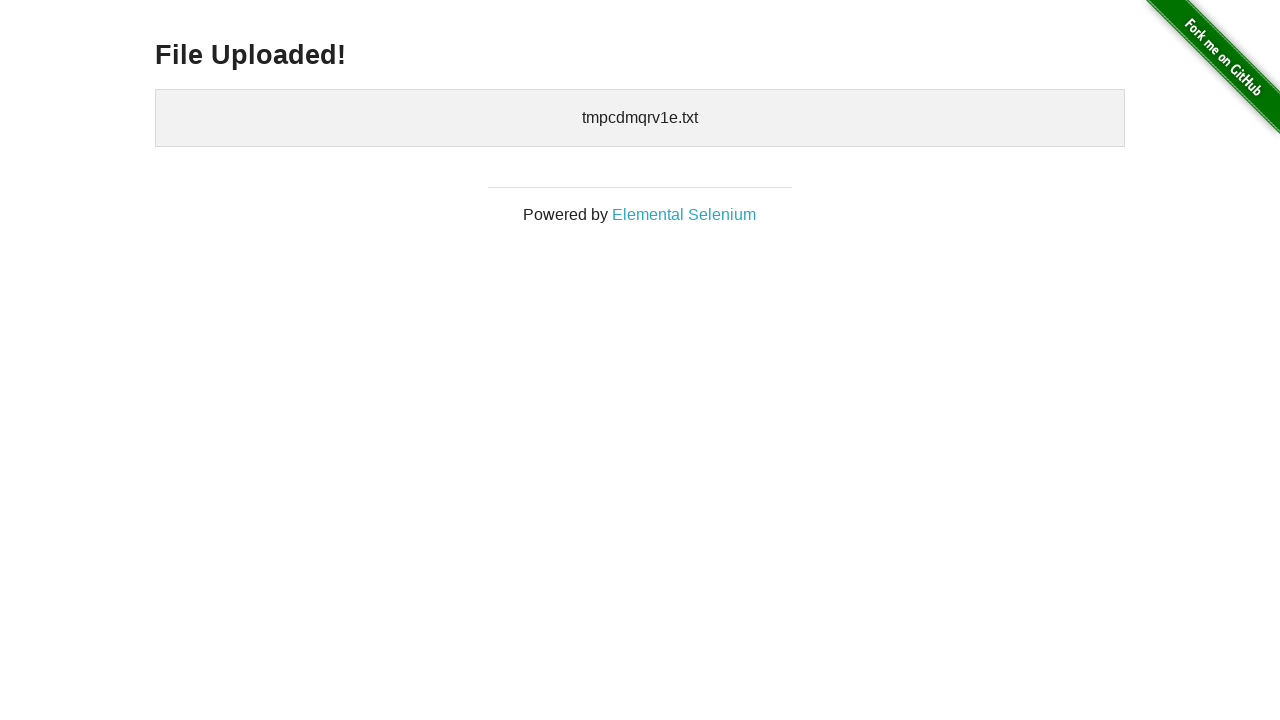

Cleaned up temporary test file
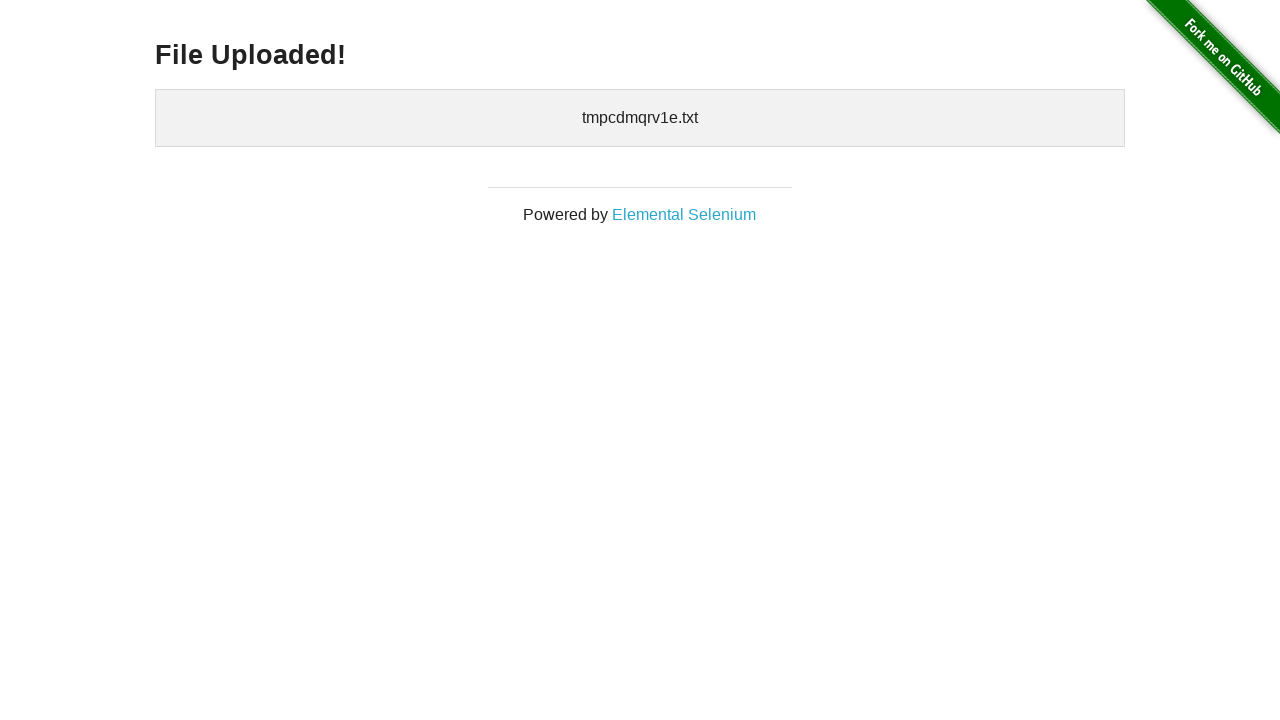

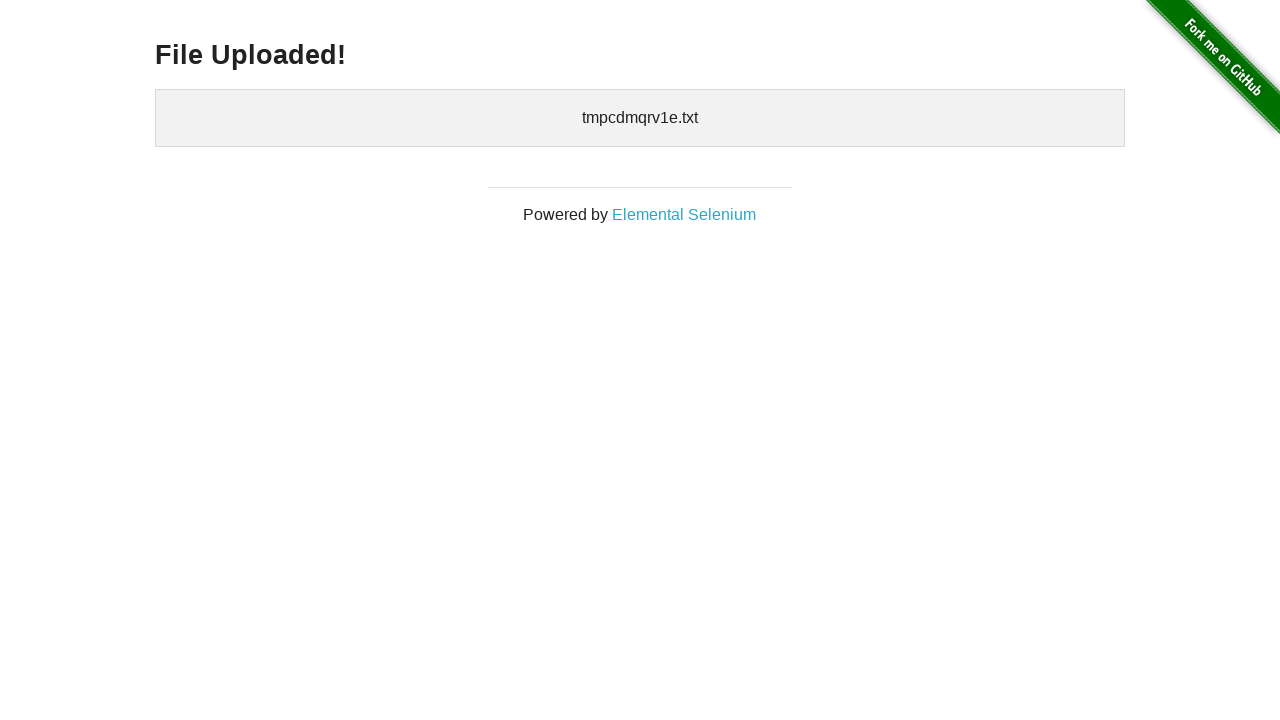